Tests keyboard actions by simulating shift key press to type uppercase 'A' followed by lowercase 'b'

Starting URL: https://www.selenium.dev/selenium/web/single_text_input.html

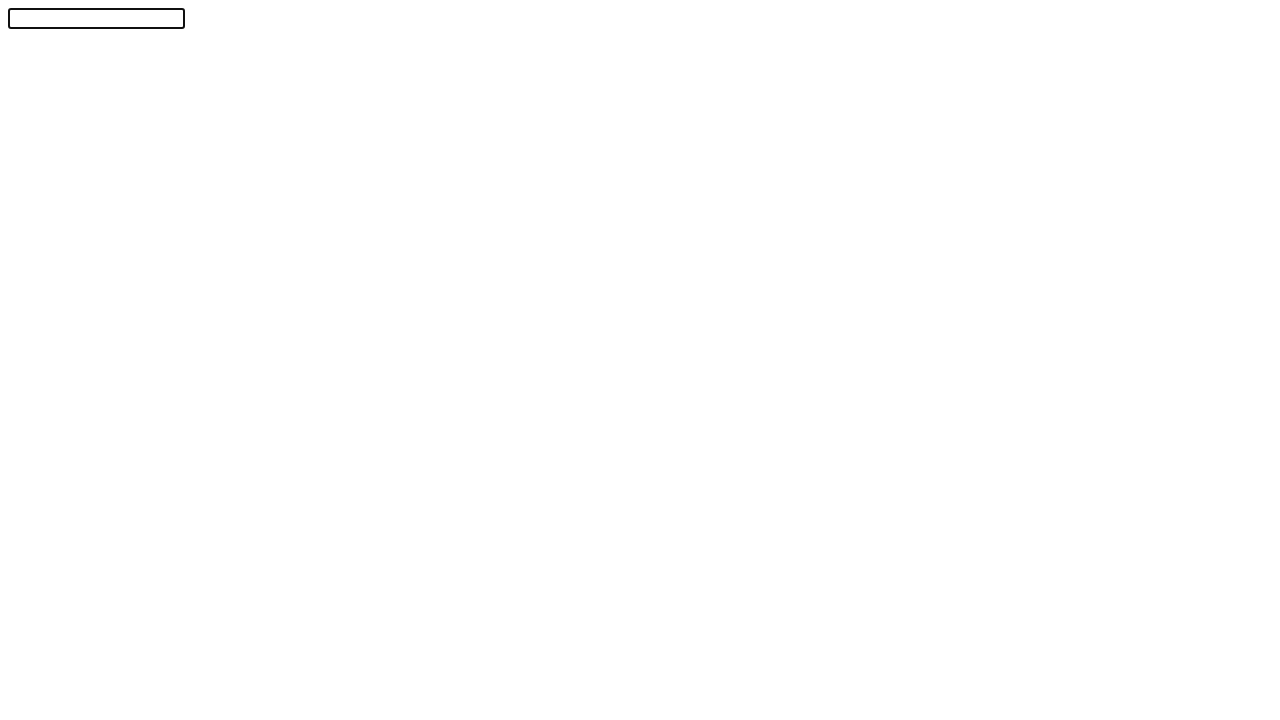

Pressed down Shift key
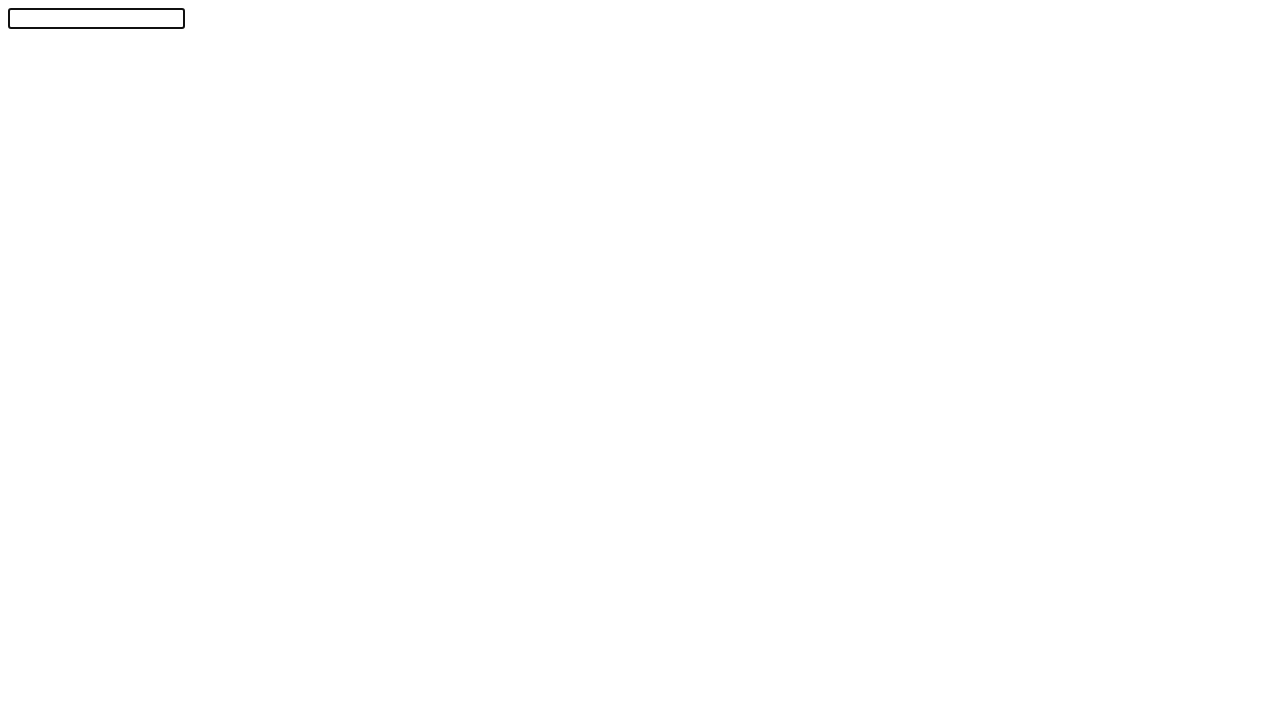

Typed 'a' with Shift key held down to produce uppercase 'A'
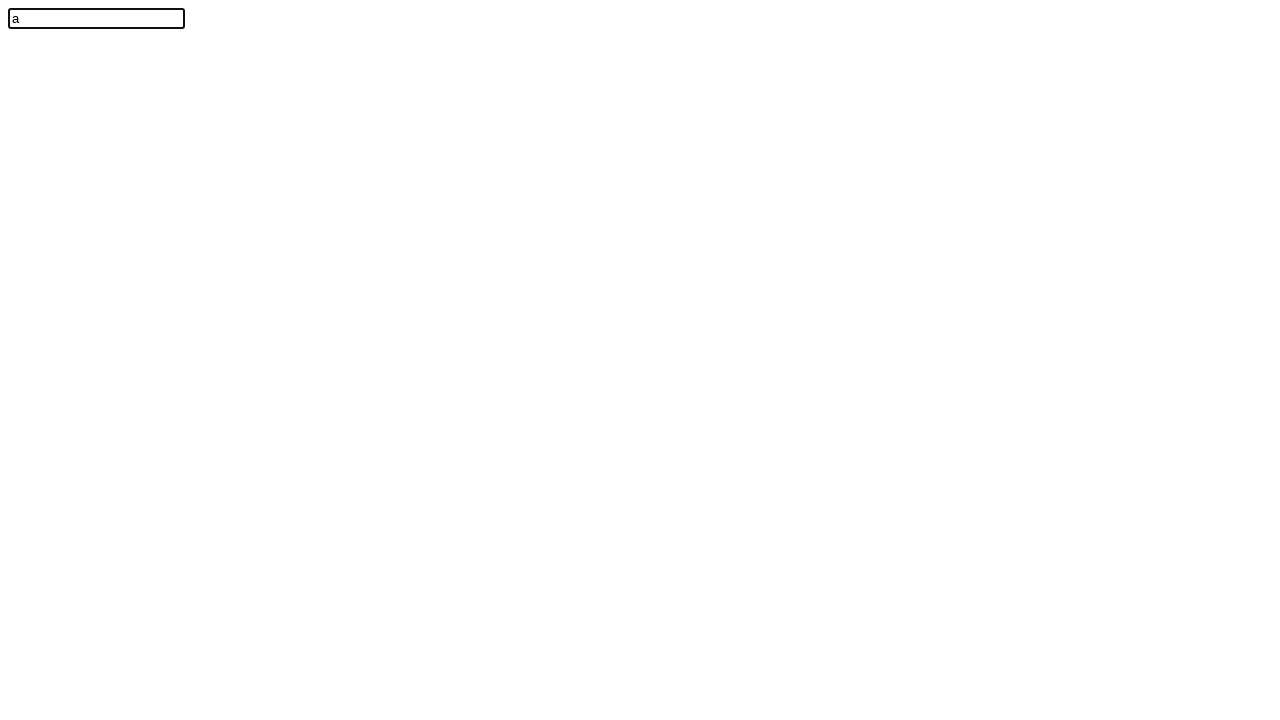

Released Shift key
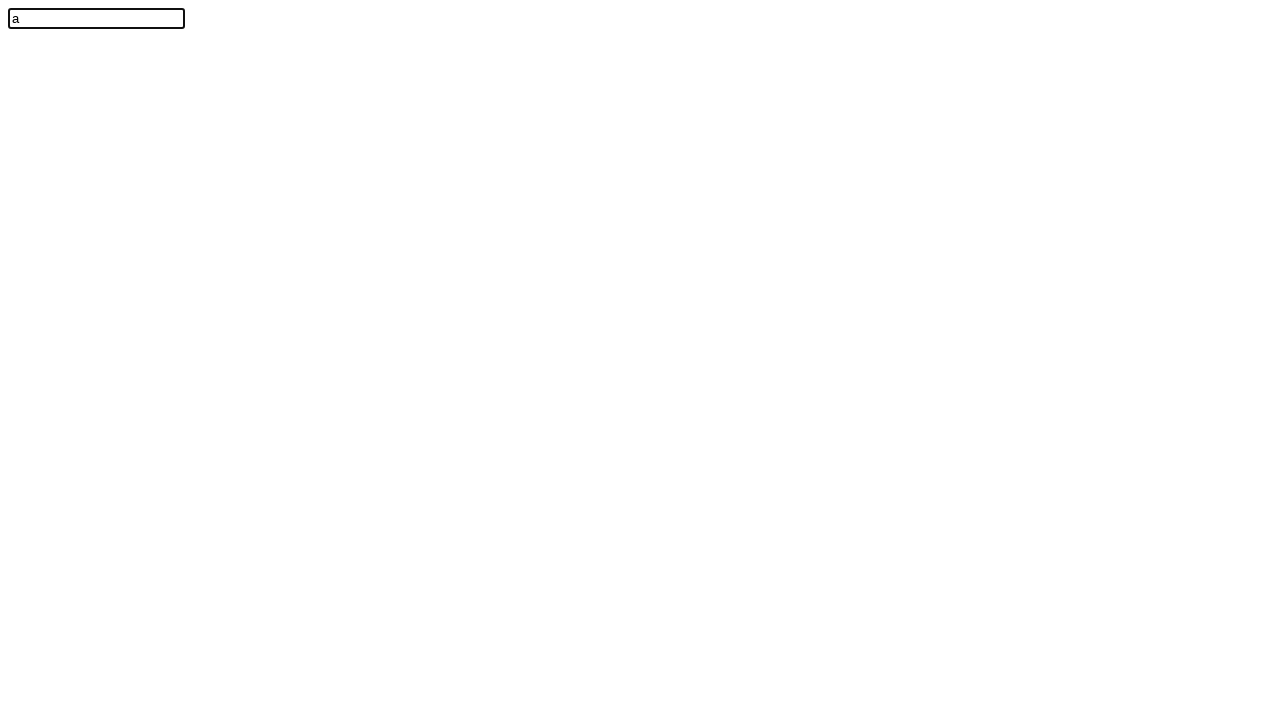

Typed lowercase 'b' without Shift key
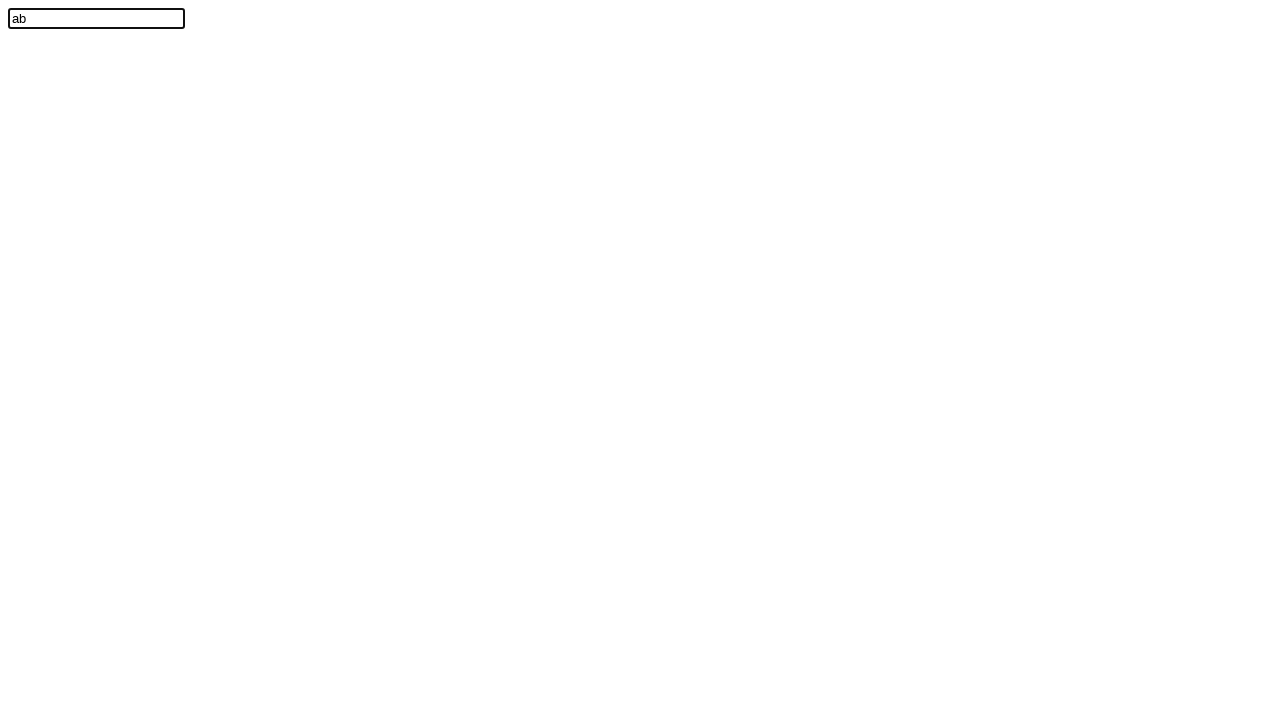

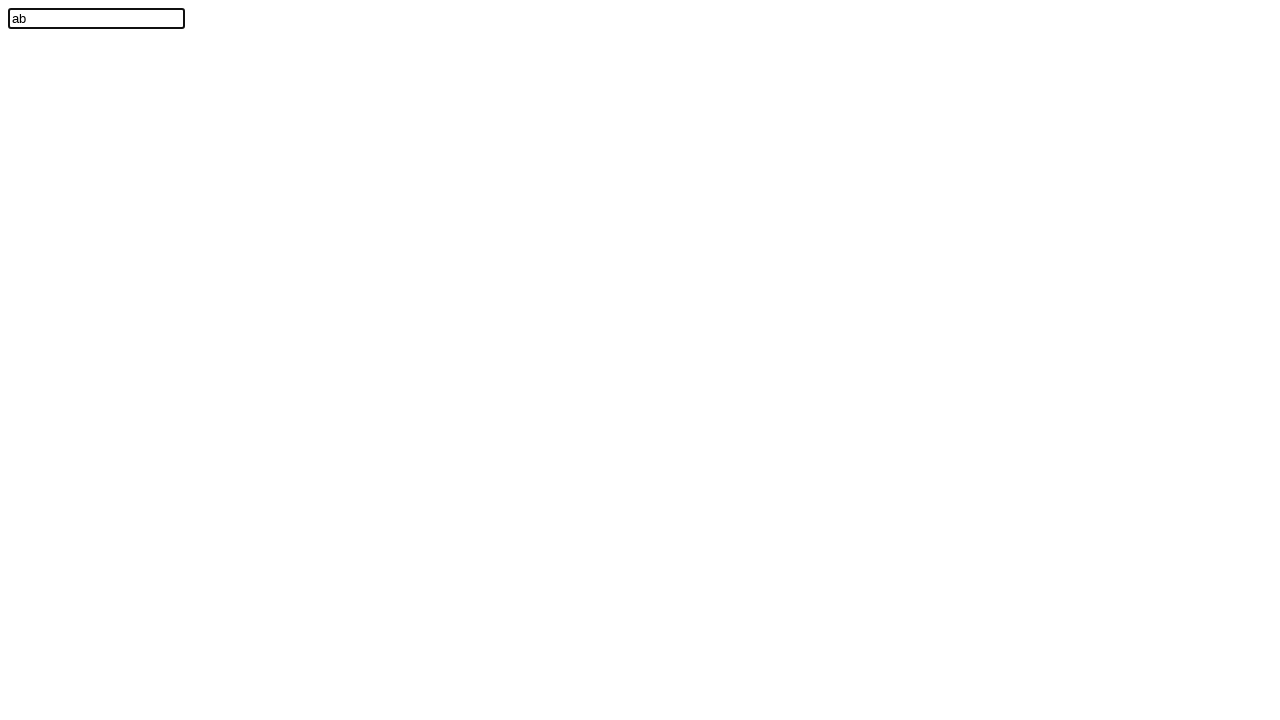